Tests triangle classification with sides 2, 3, 4 expecting a scalene triangle

Starting URL: https://testpages.eviltester.com/styled/apps/triangle/triangle001.html

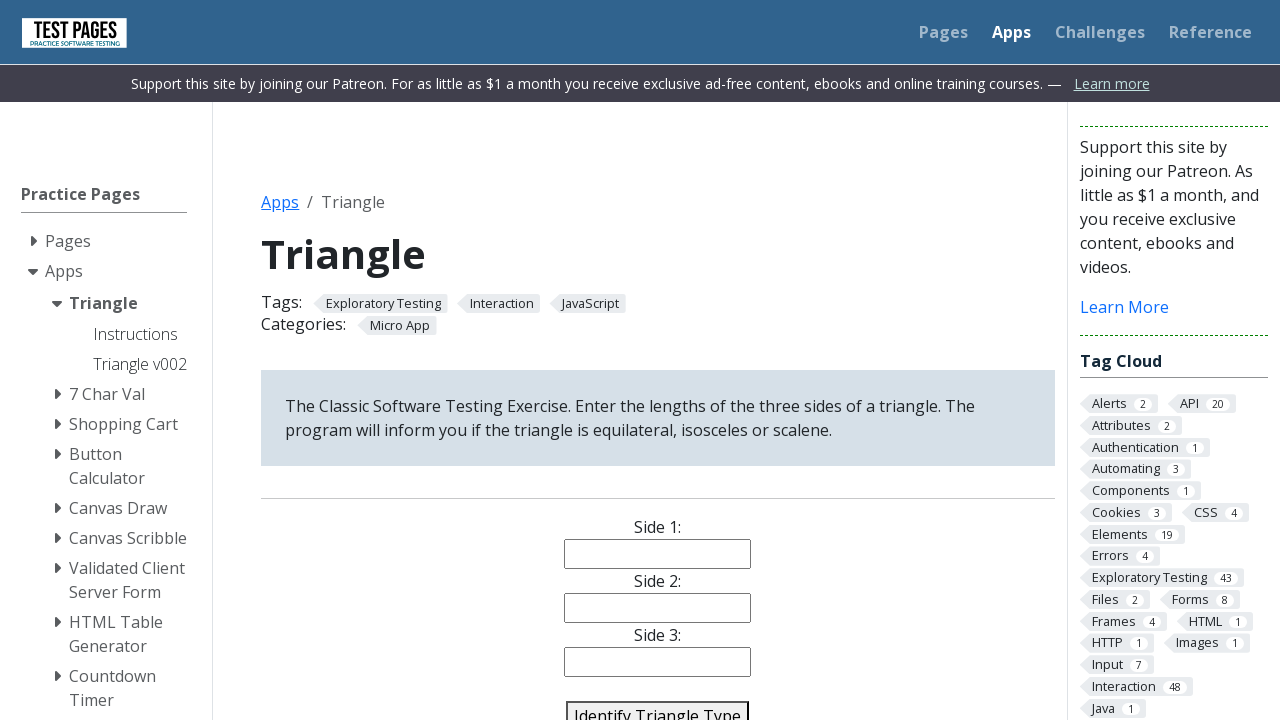

Filled side1 input with value '2' on input[name='side1']
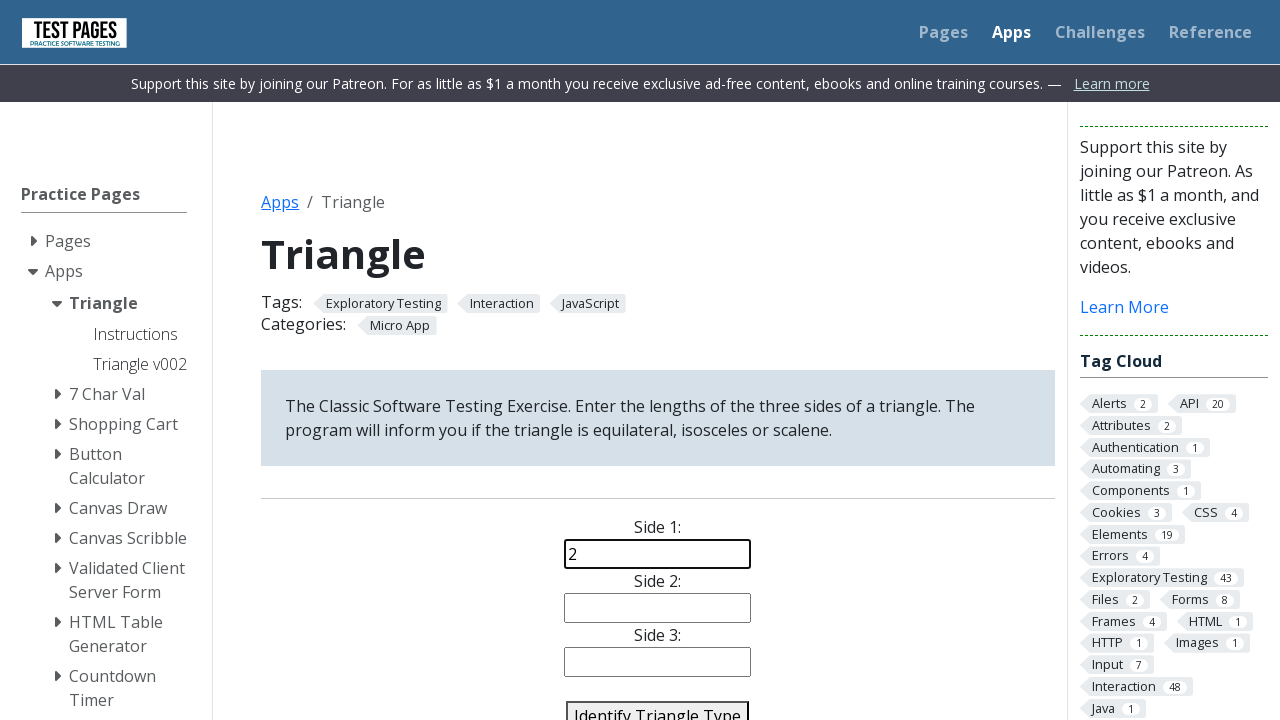

Filled side2 input with value '3' on input[name='side2']
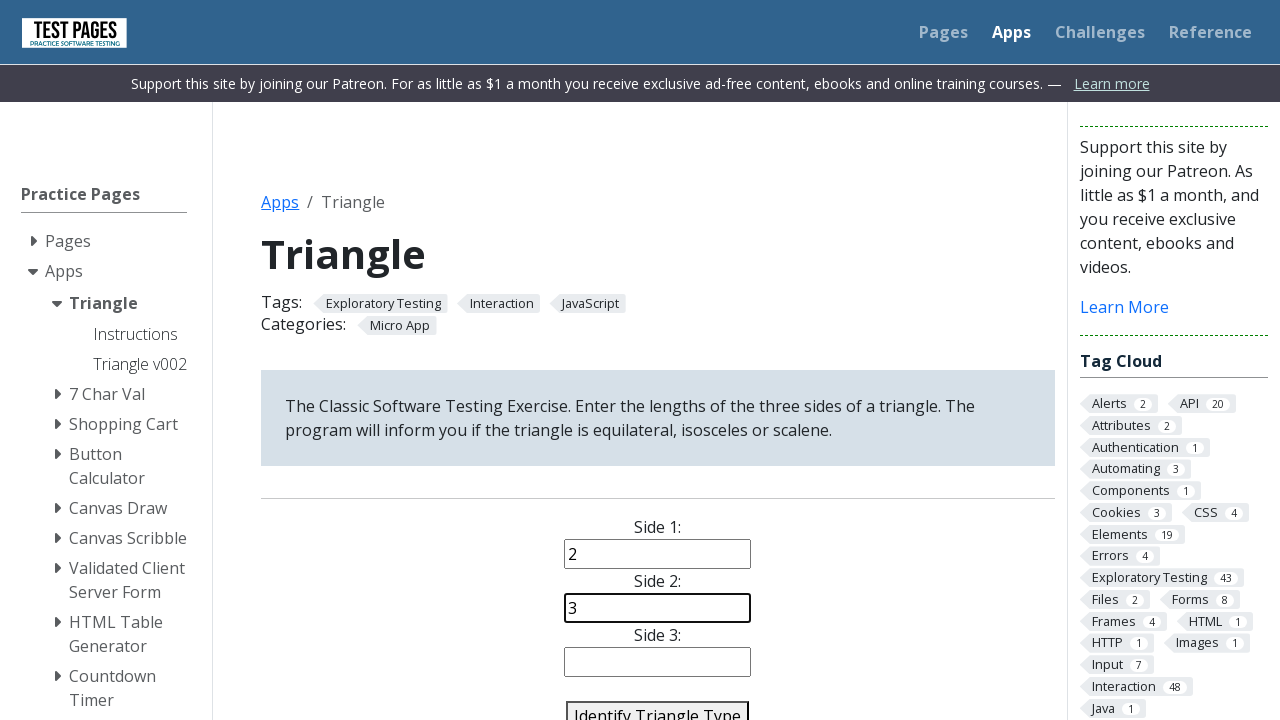

Filled side3 input with value '4' on input[name='side3']
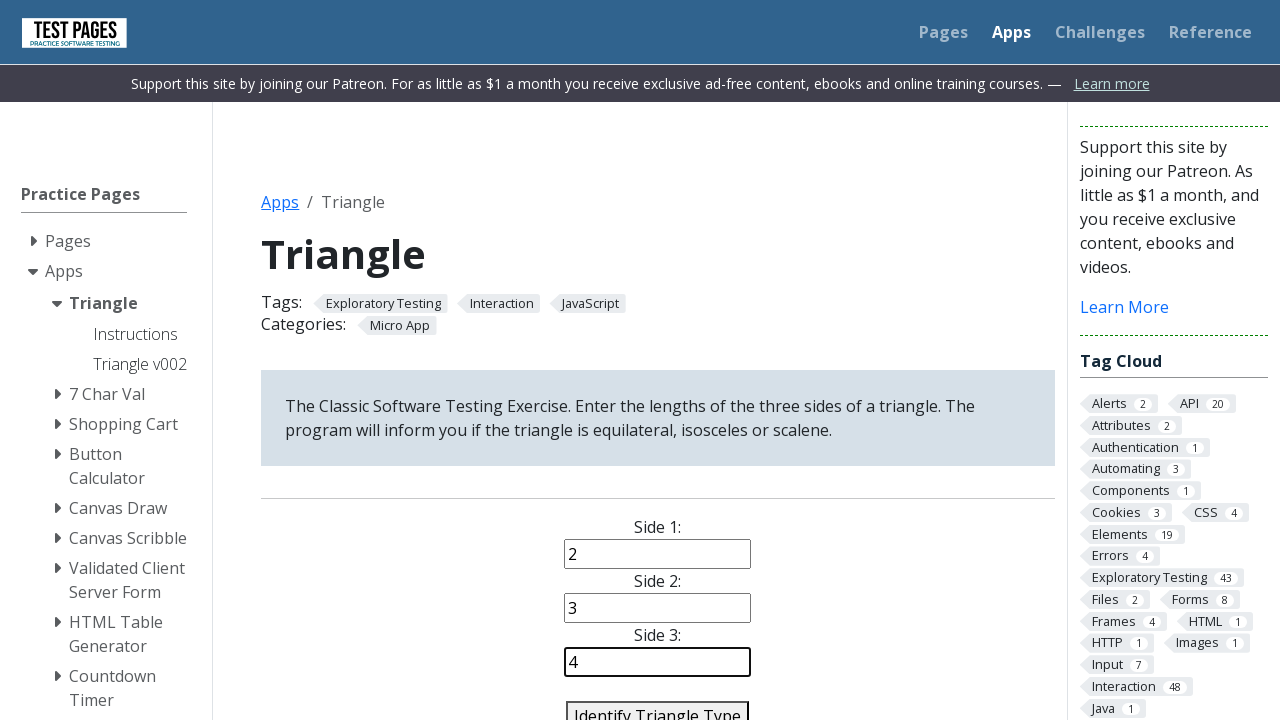

Clicked identify triangle button to classify triangle with sides 2, 3, 4 at (658, 705) on #identify-triangle-action
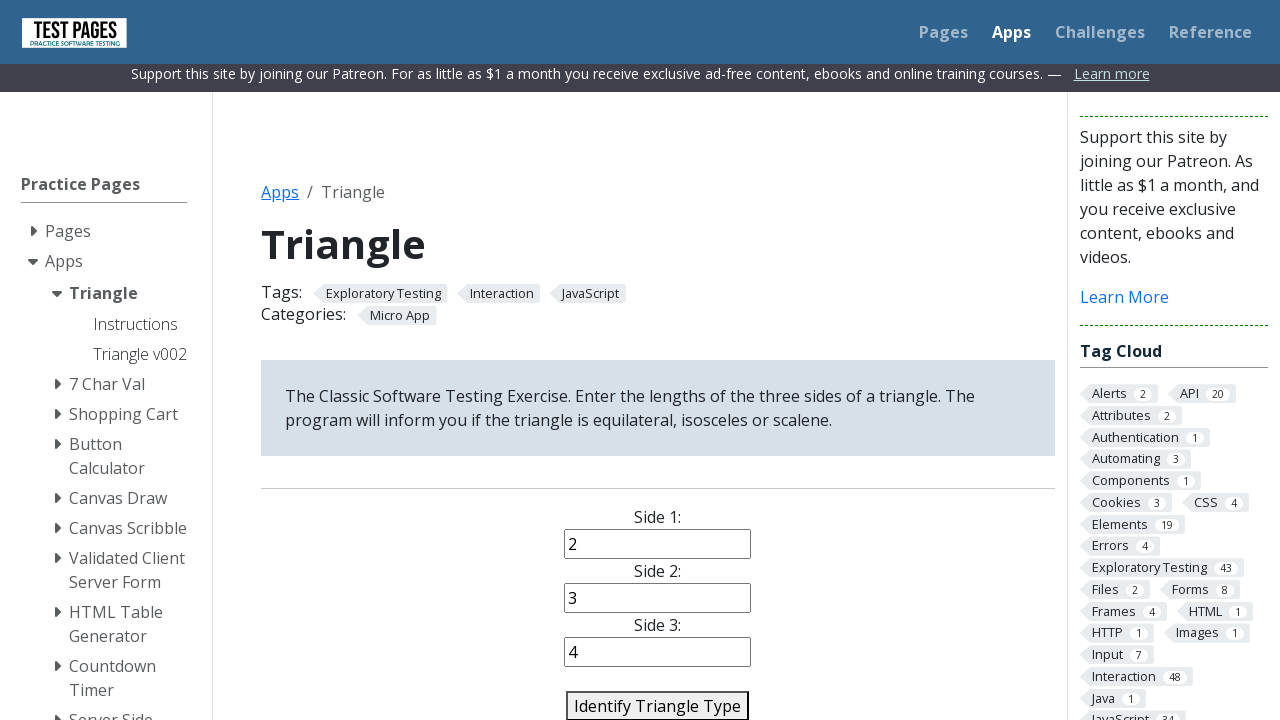

Triangle classification result appeared - expecting scalene triangle
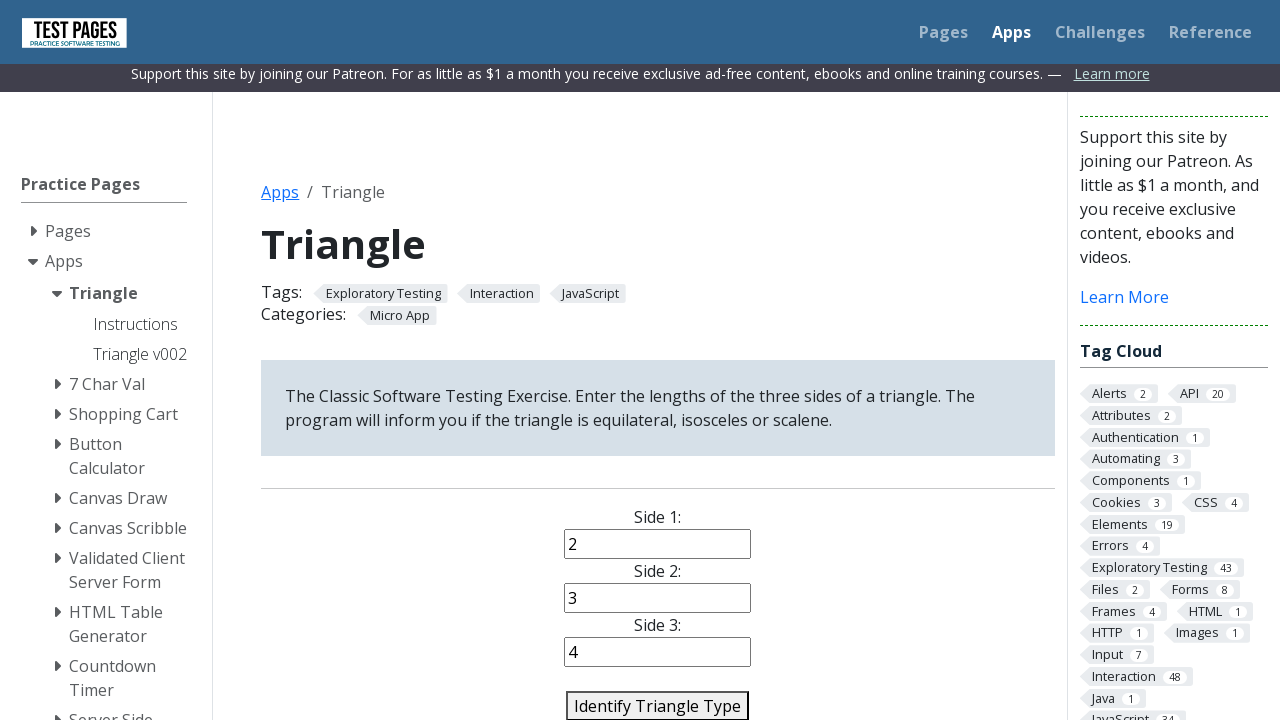

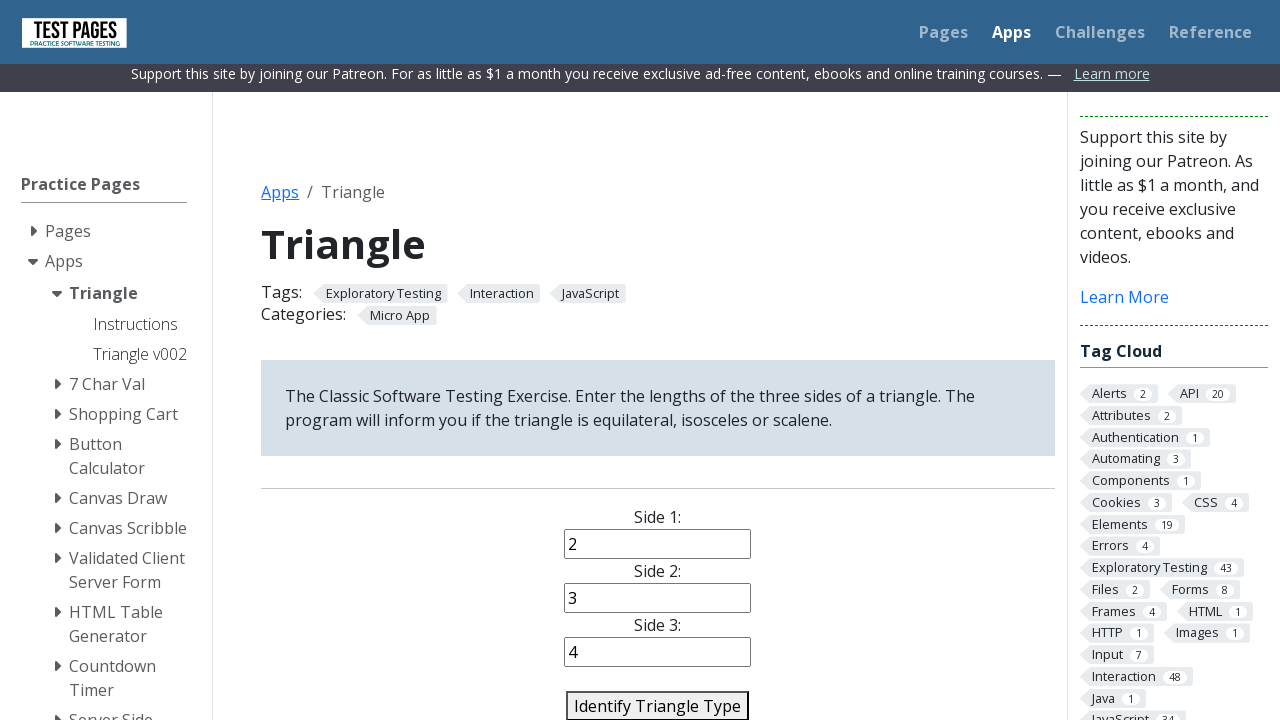